Tests clicking on dynamically appearing buttons in sequence, waiting for each button to appear before clicking

Starting URL: https://testpages.herokuapp.com/styled/dynamic-buttons-simple.html

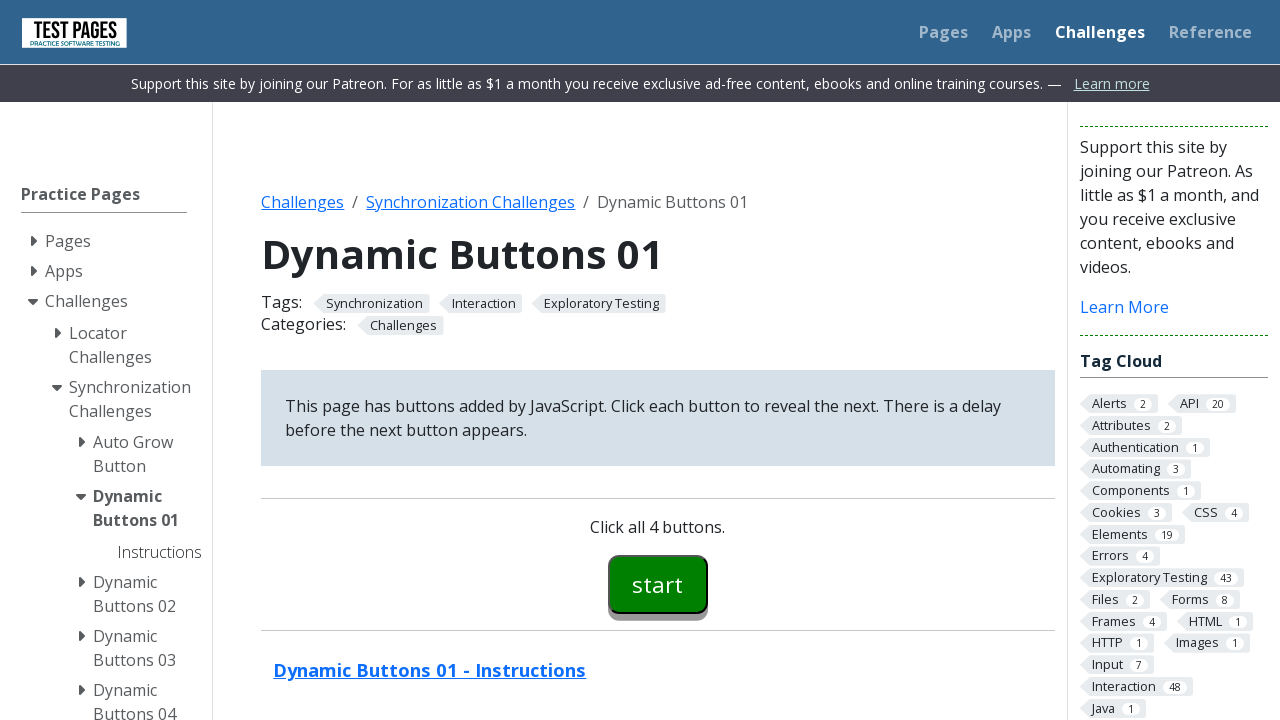

Clicked button00 at (658, 584) on #button00
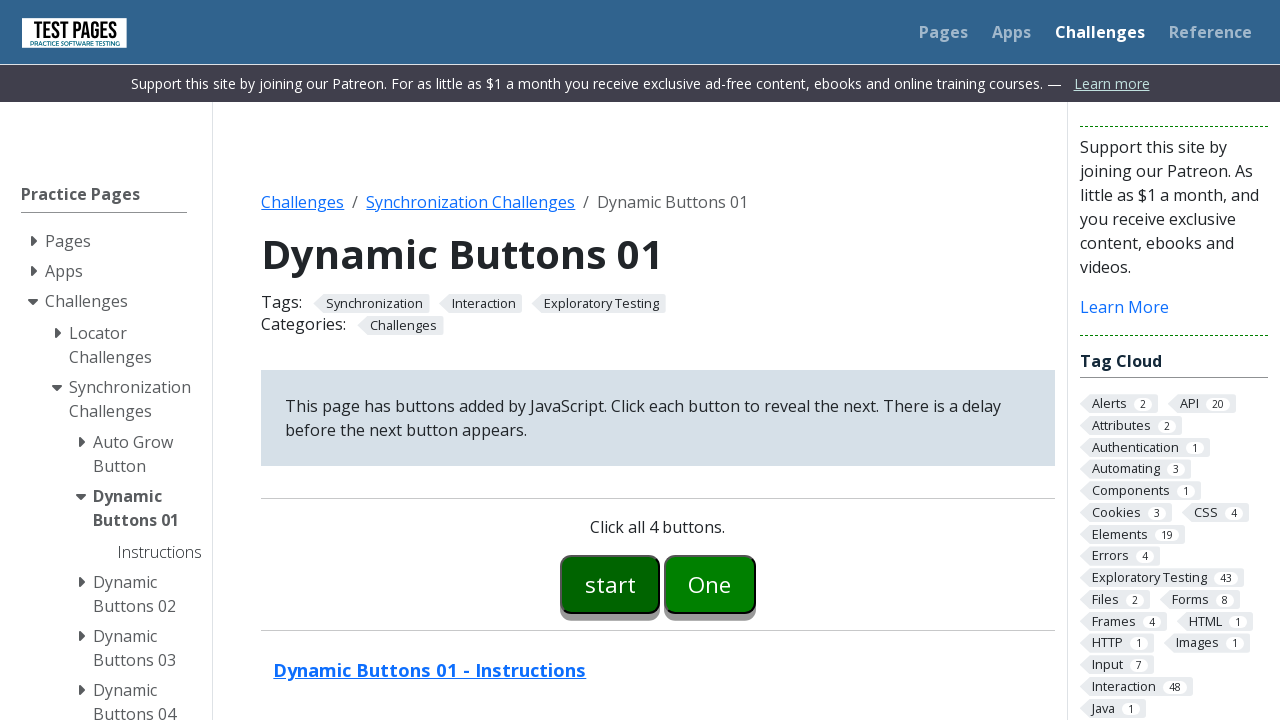

Clicked button01 at (710, 584) on #button01
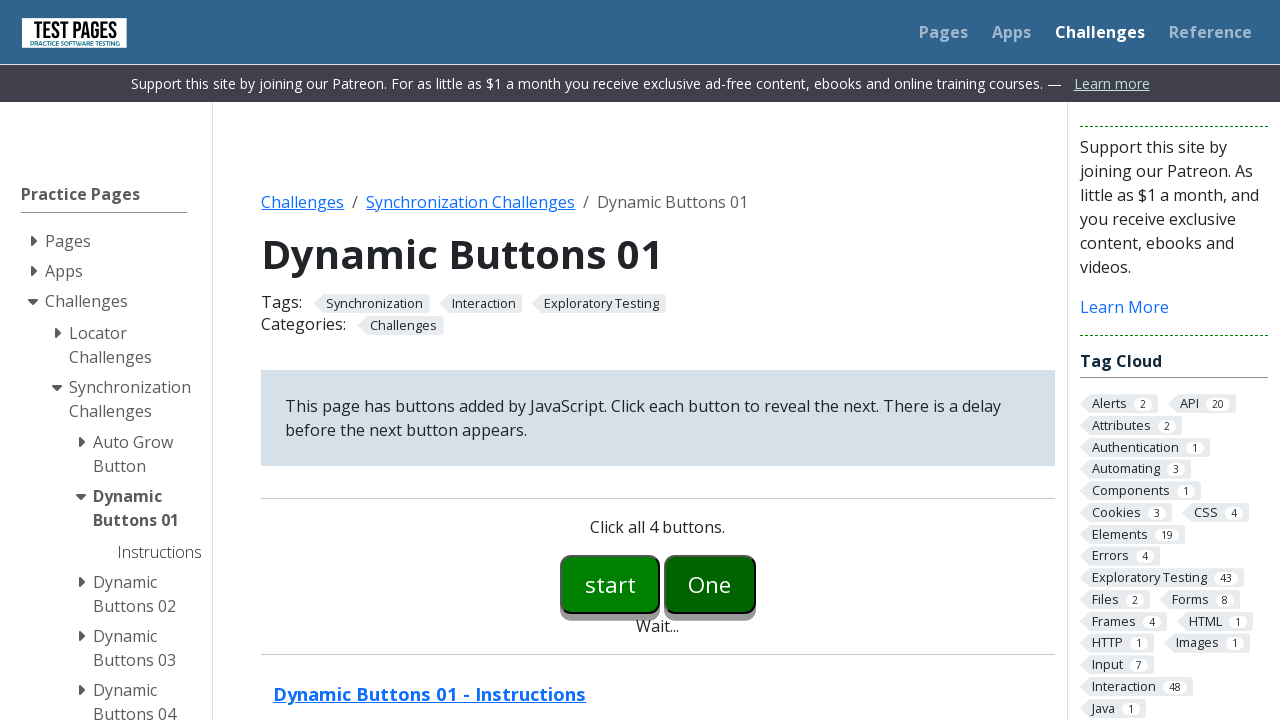

Waited for button02 to appear
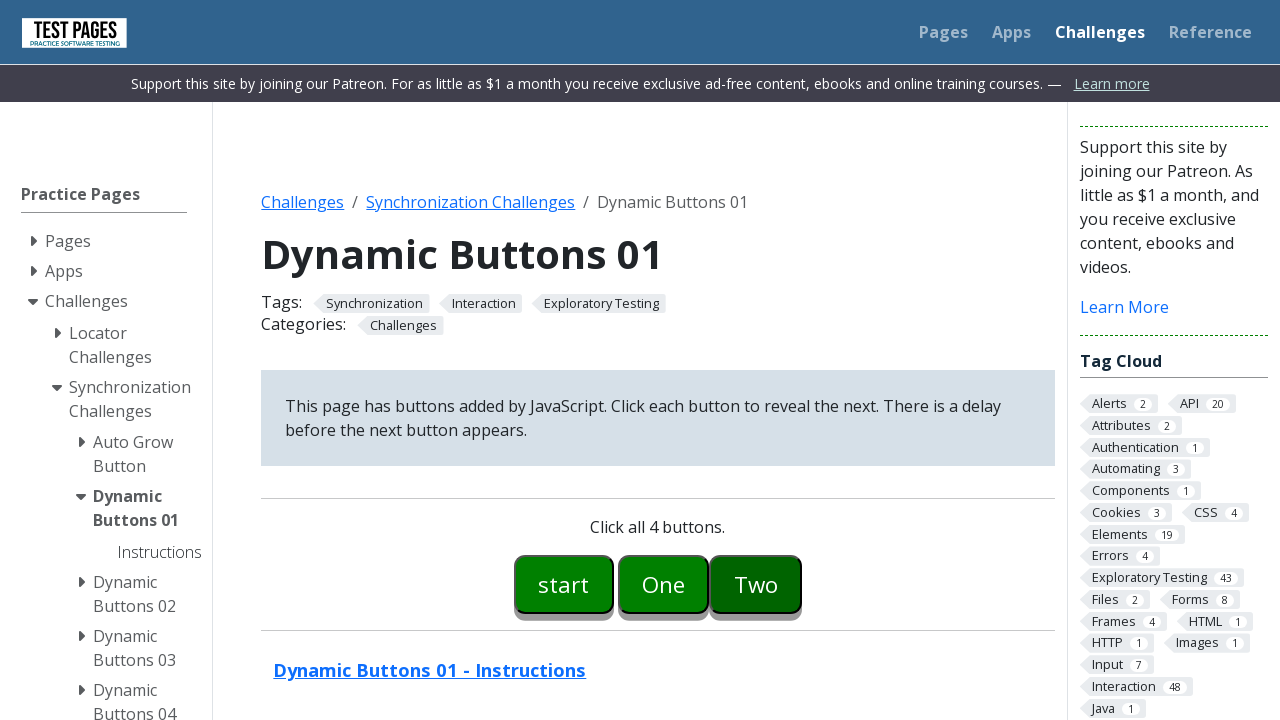

Clicked button02 at (756, 584) on #button02
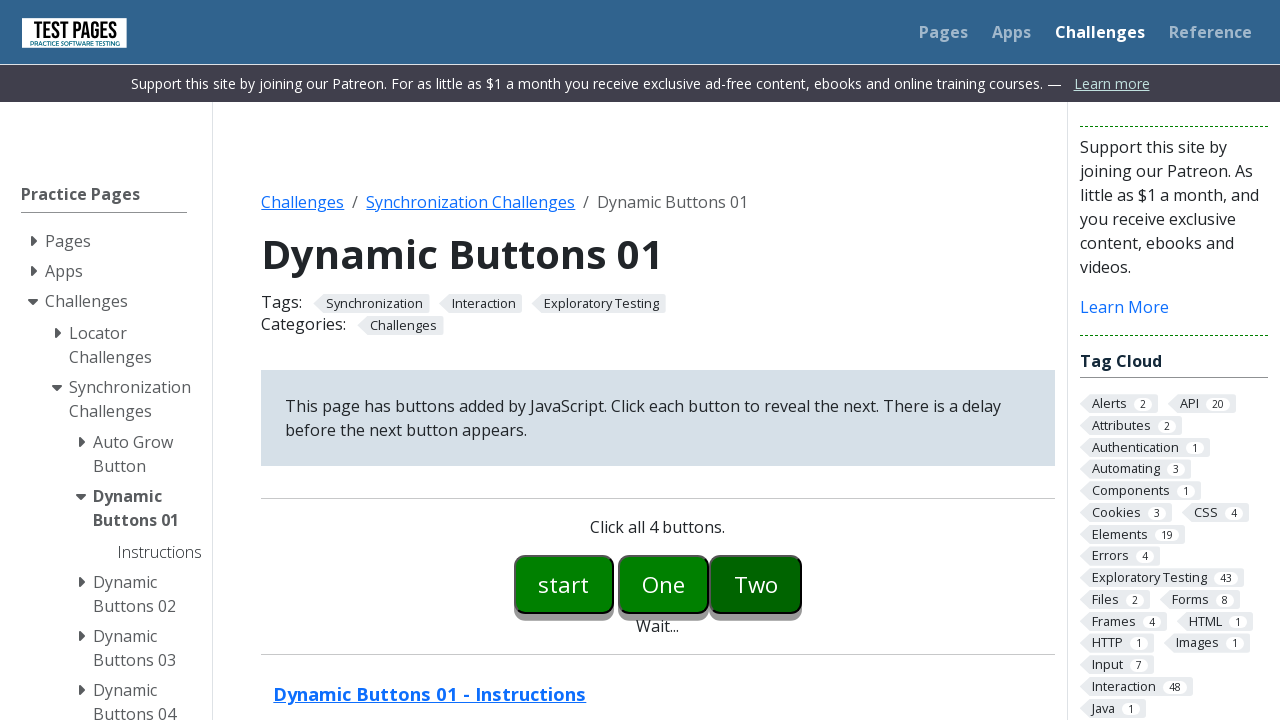

Waited for button03 to appear
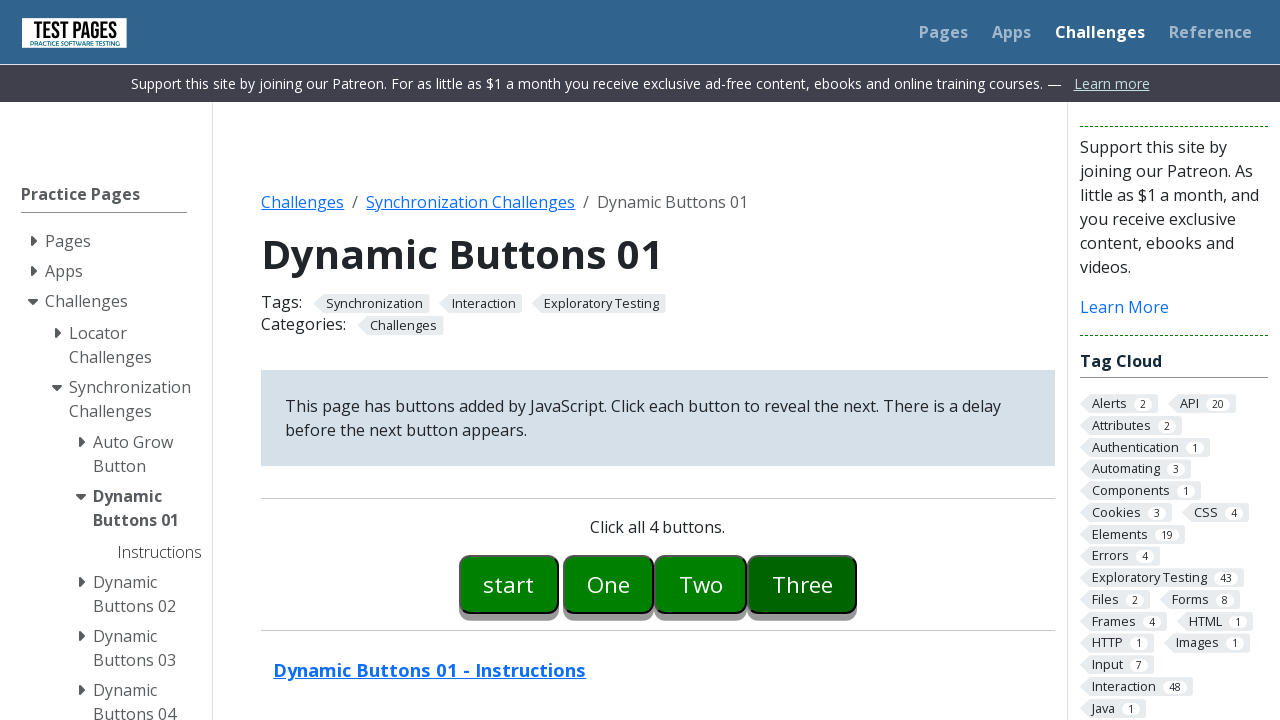

Clicked button03 at (802, 584) on #button03
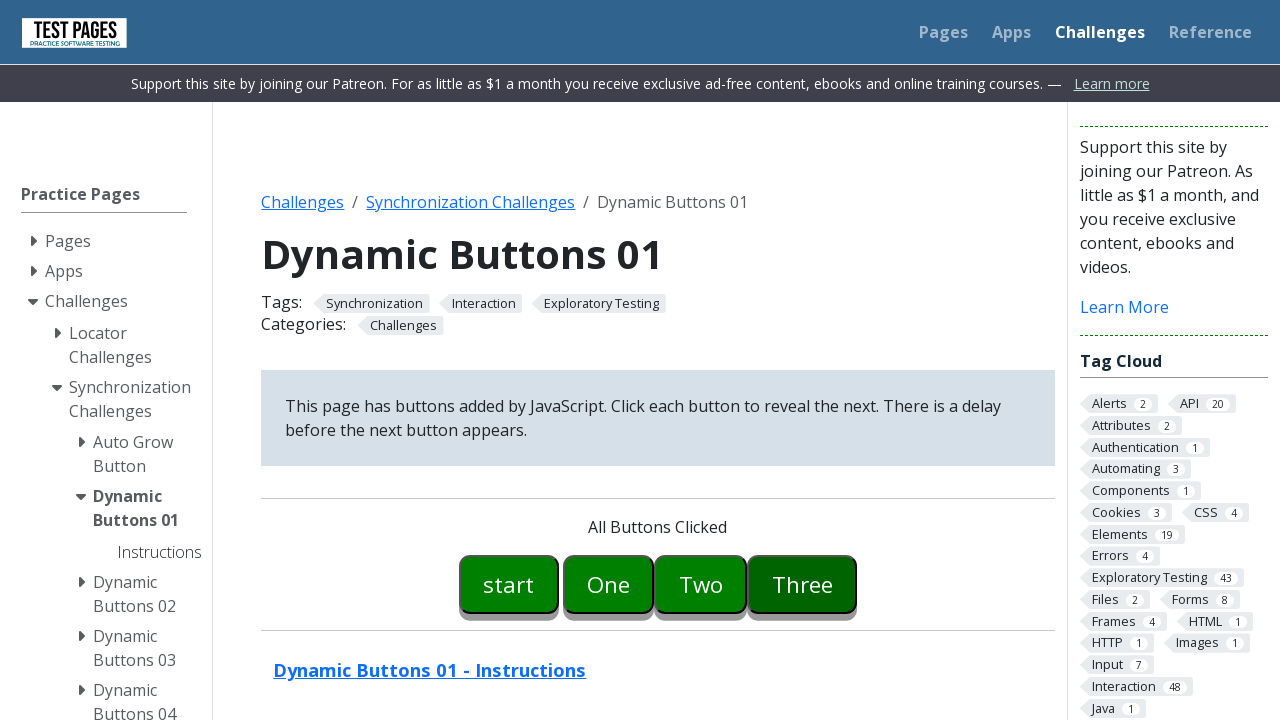

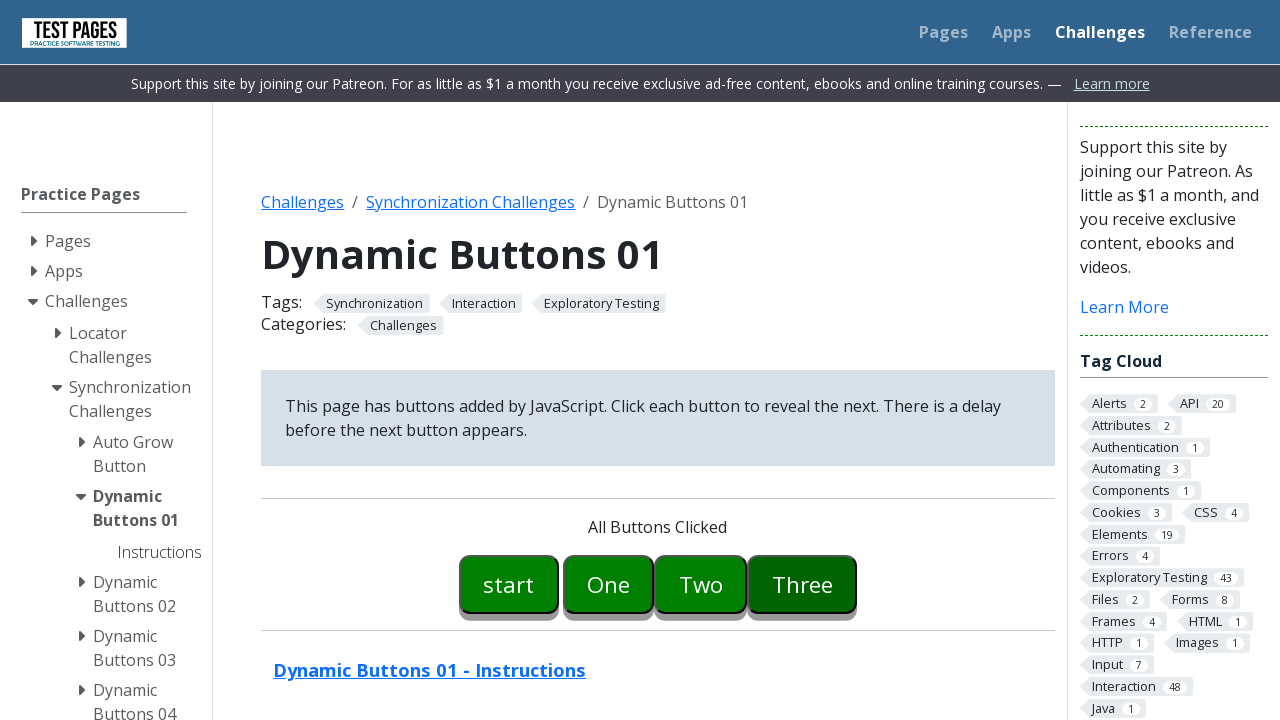